Tests JavaScript confirm alert handling by clicking a button that triggers a confirm dialog, dismissing it, and verifying the cancel result

Starting URL: https://automationfc.github.io/basic-form/index.html

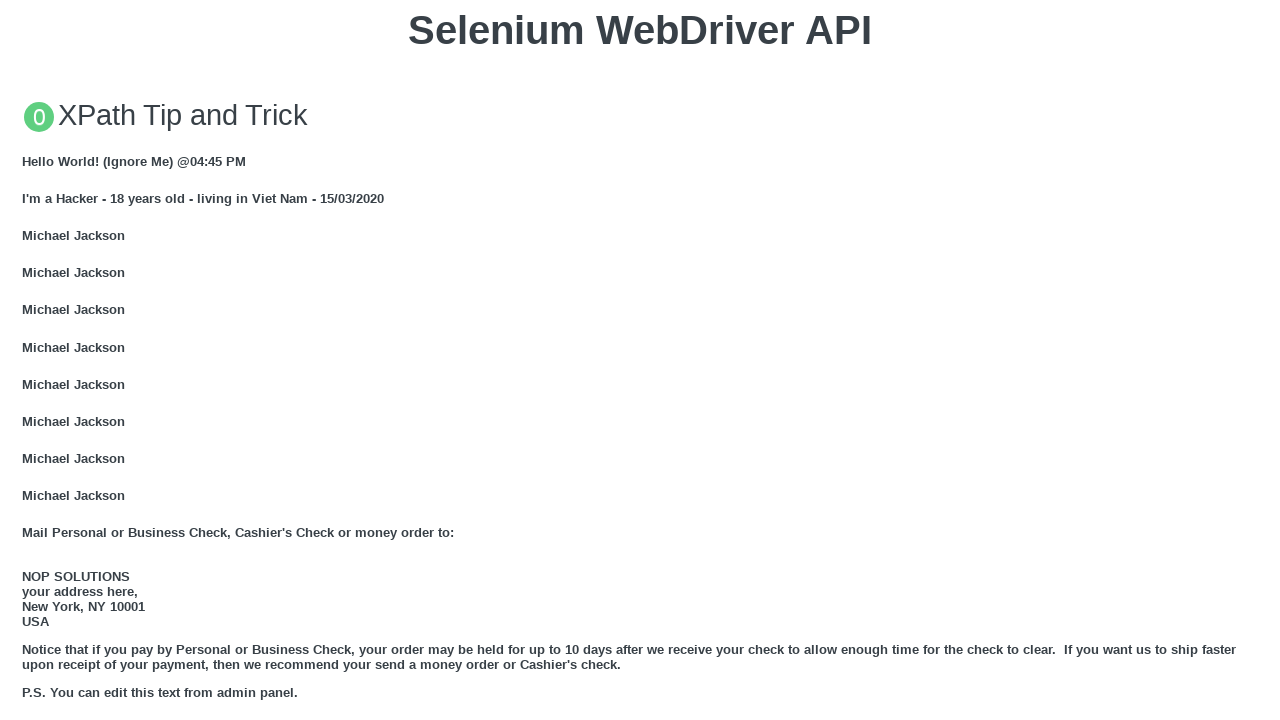

Set up dialog handler to dismiss confirm dialog
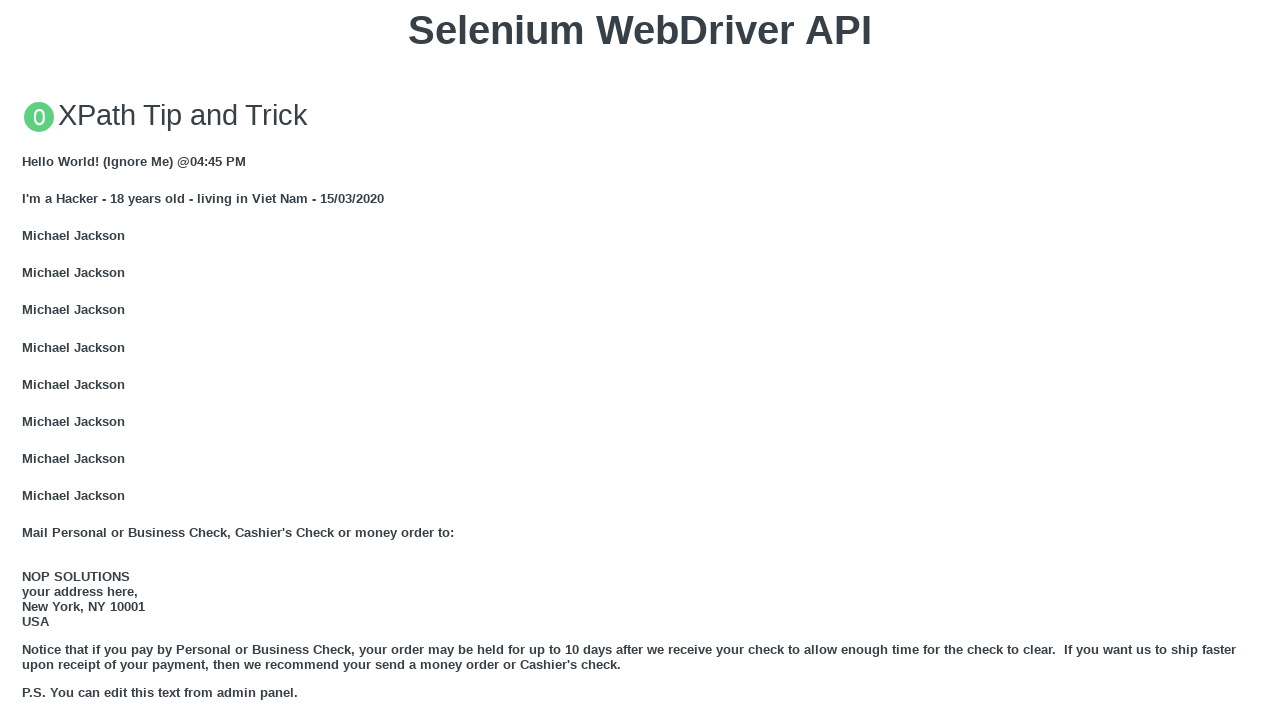

Clicked button to trigger JavaScript confirm dialog at (640, 360) on xpath=//button[text()='Click for JS Confirm']
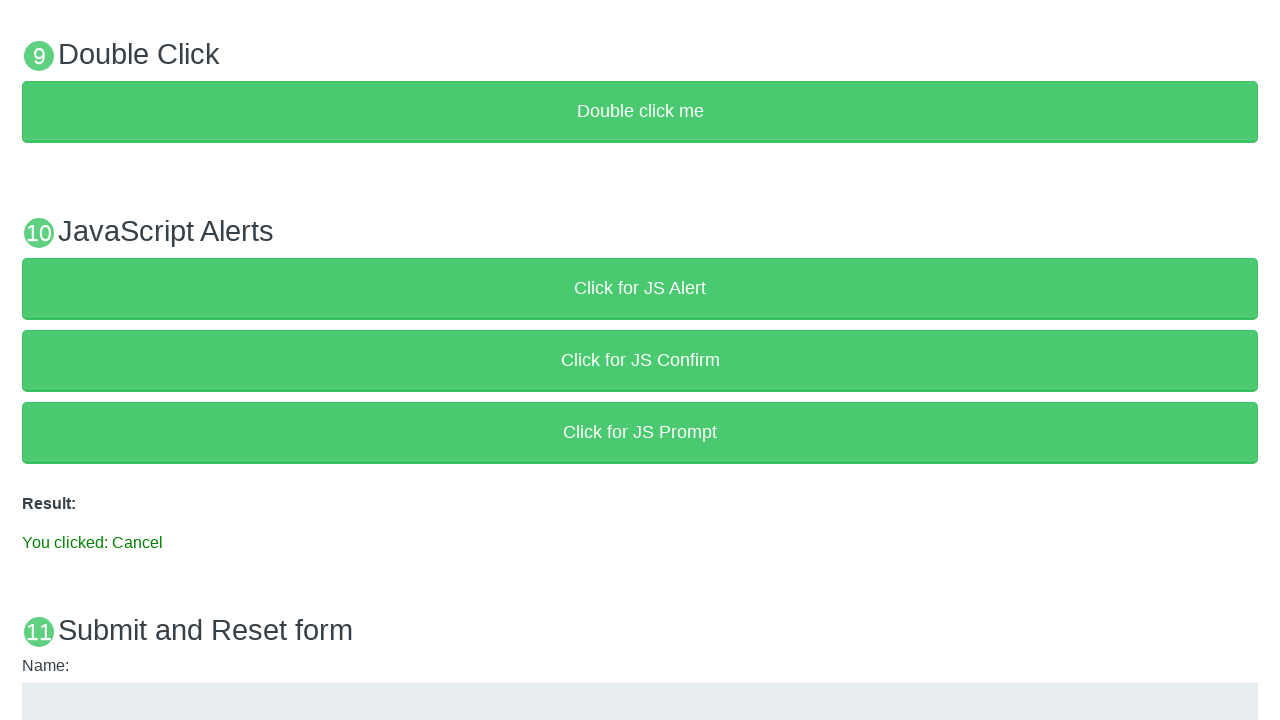

Result text appeared after dismissing confirm dialog
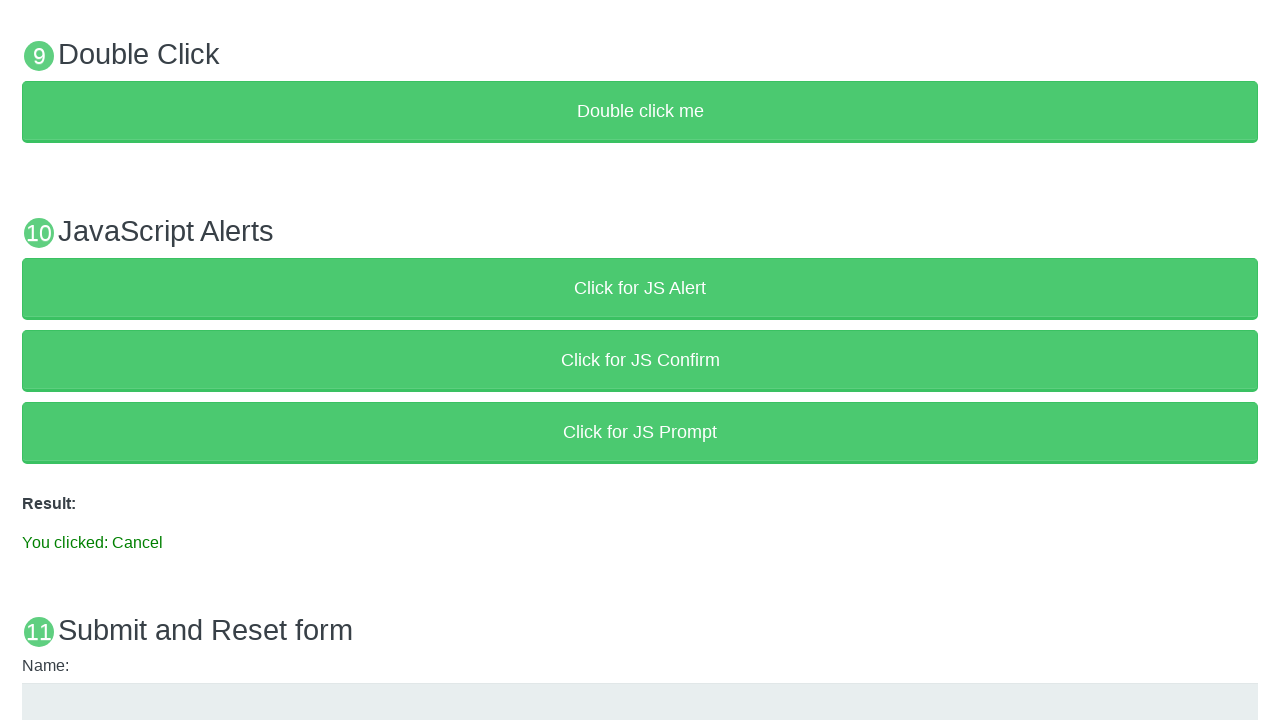

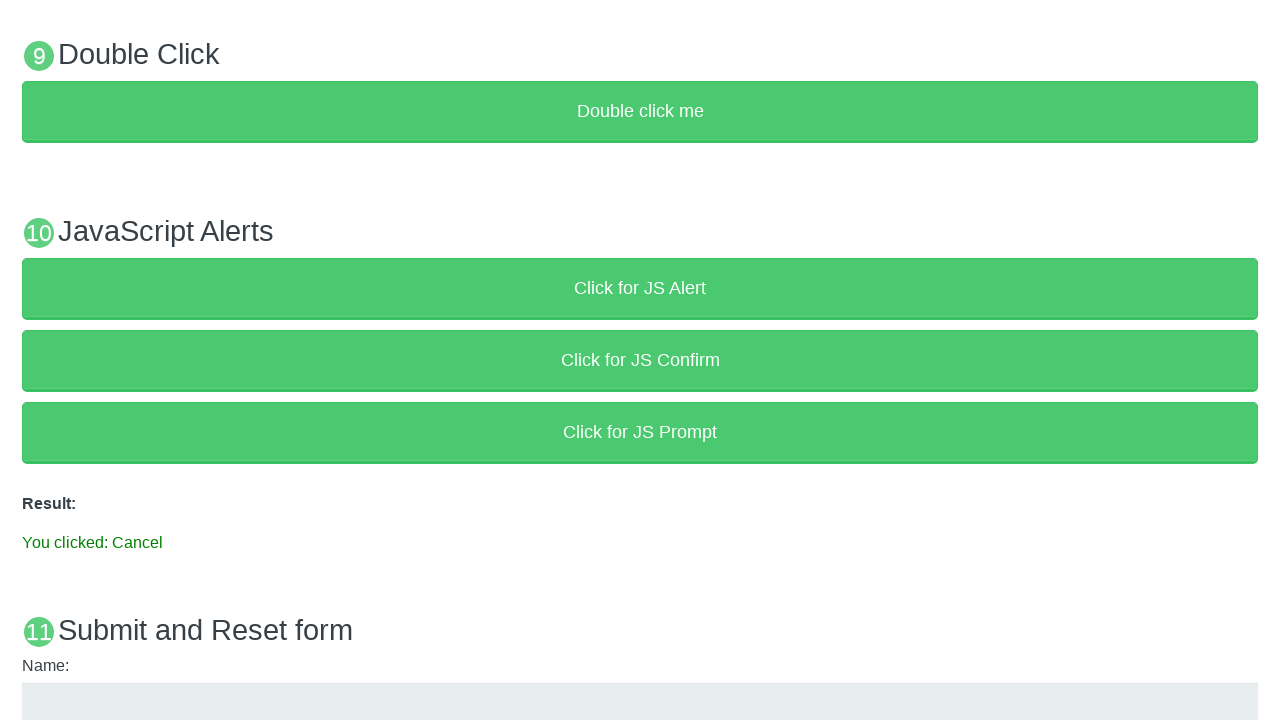